Tests a registration page by navigating to the main page, clicking on a register page link, filling in username and email fields, submitting the form, and verifying the results are displayed correctly.

Starting URL: https://material.playwrightvn.com/

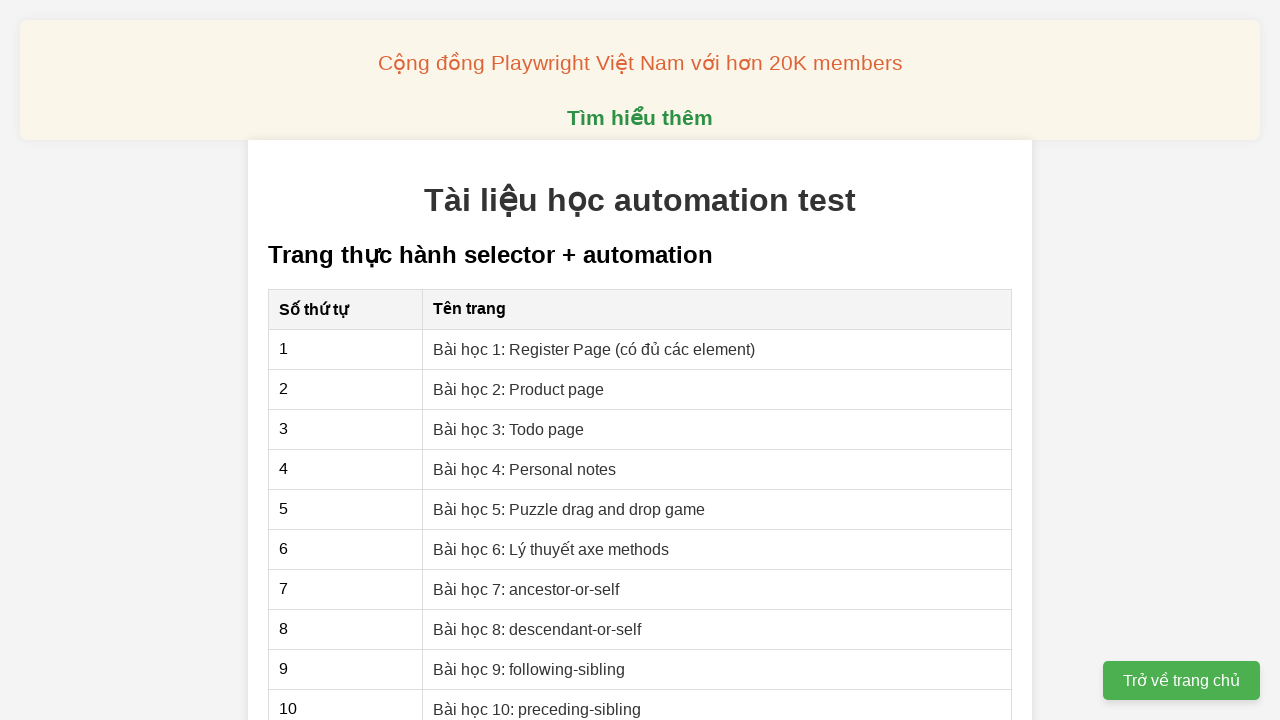

Clicked on 'Bài học 1: Register Page' link at (594, 349) on xpath=//a[@href="01-xpath-register-page.html"]
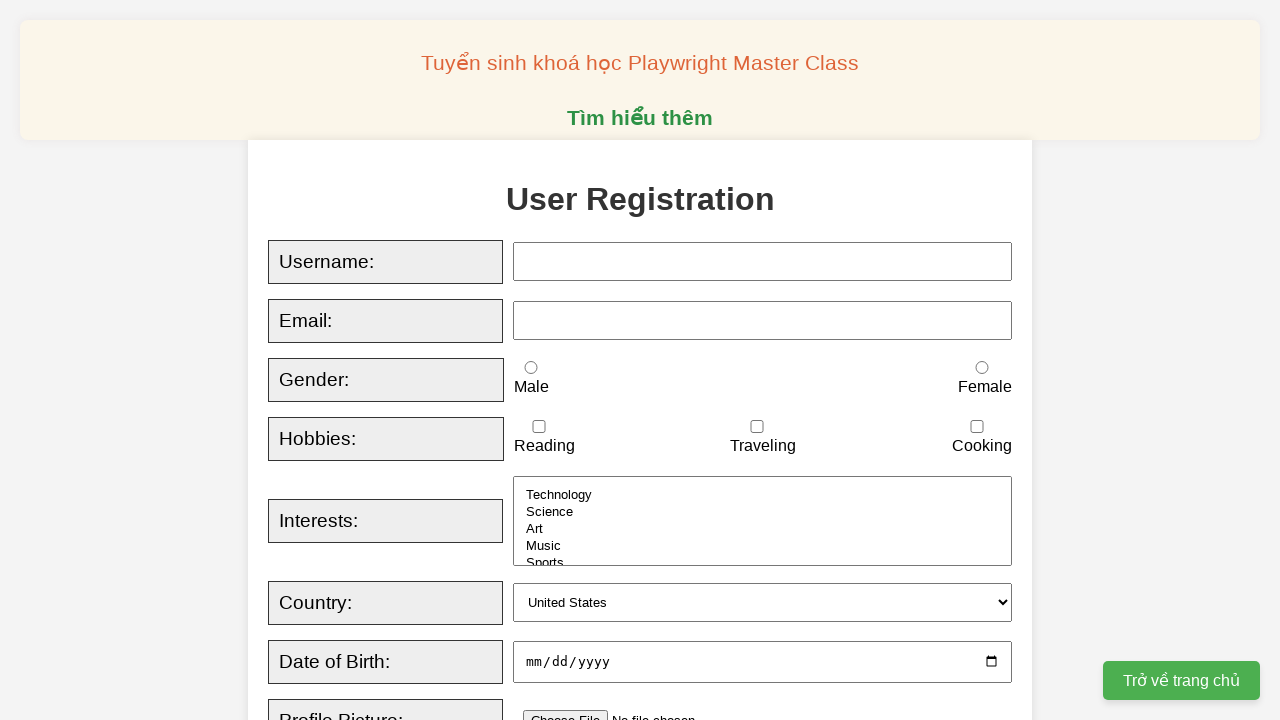

Filled username field with 'Duyên' on xpath=//input[@id="username"]
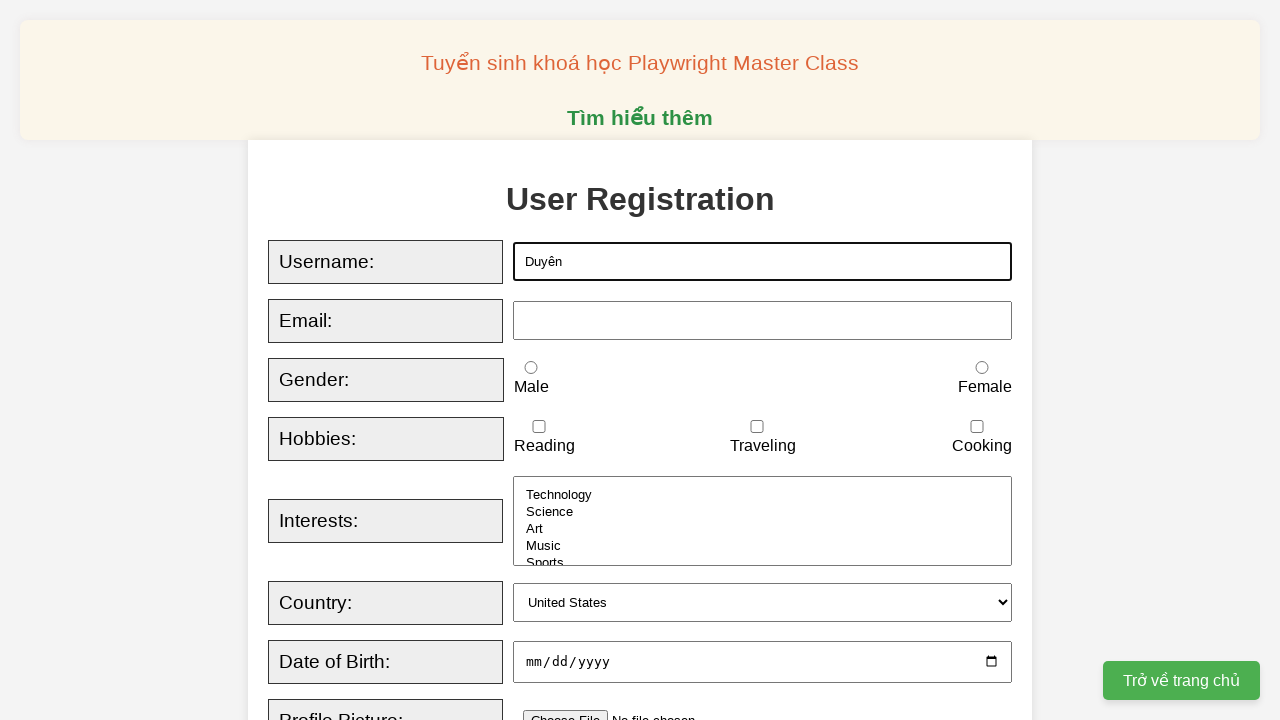

Filled email field with 'duyennt1224@gmail.com' on xpath=//input[@id="email"]
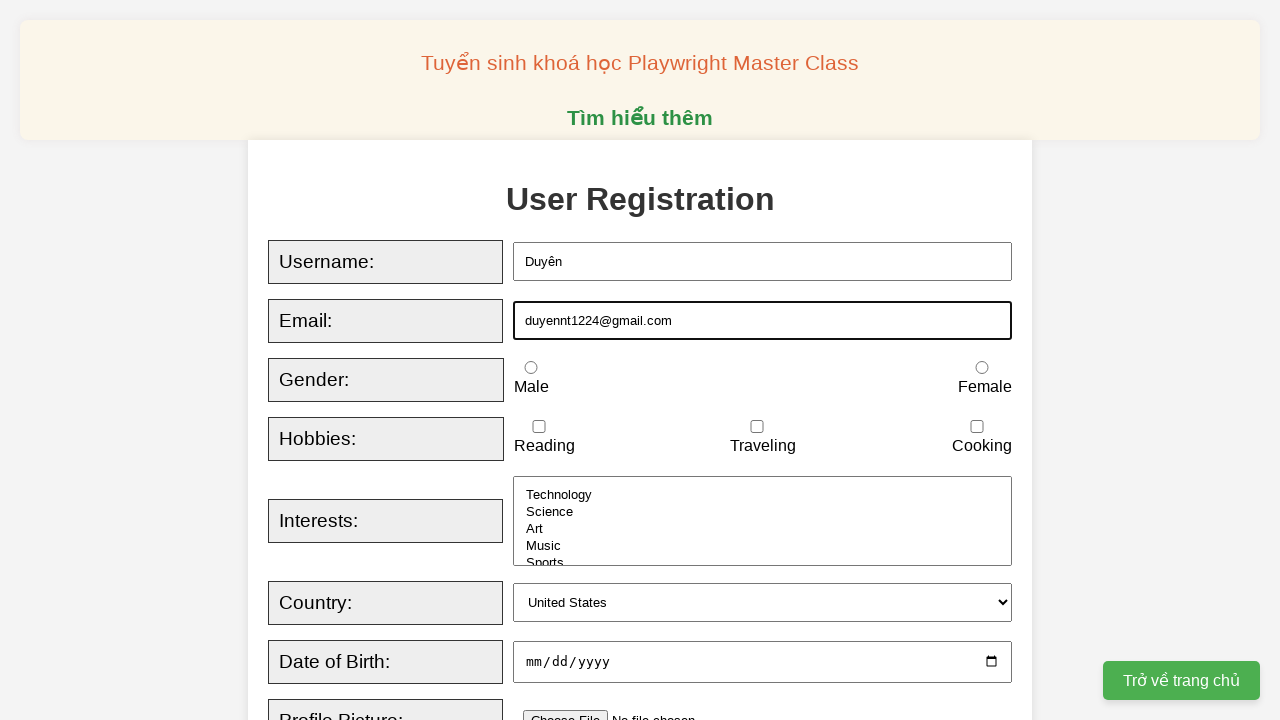

Clicked Register button to submit the form at (528, 360) on xpath=//button[@type="submit"]
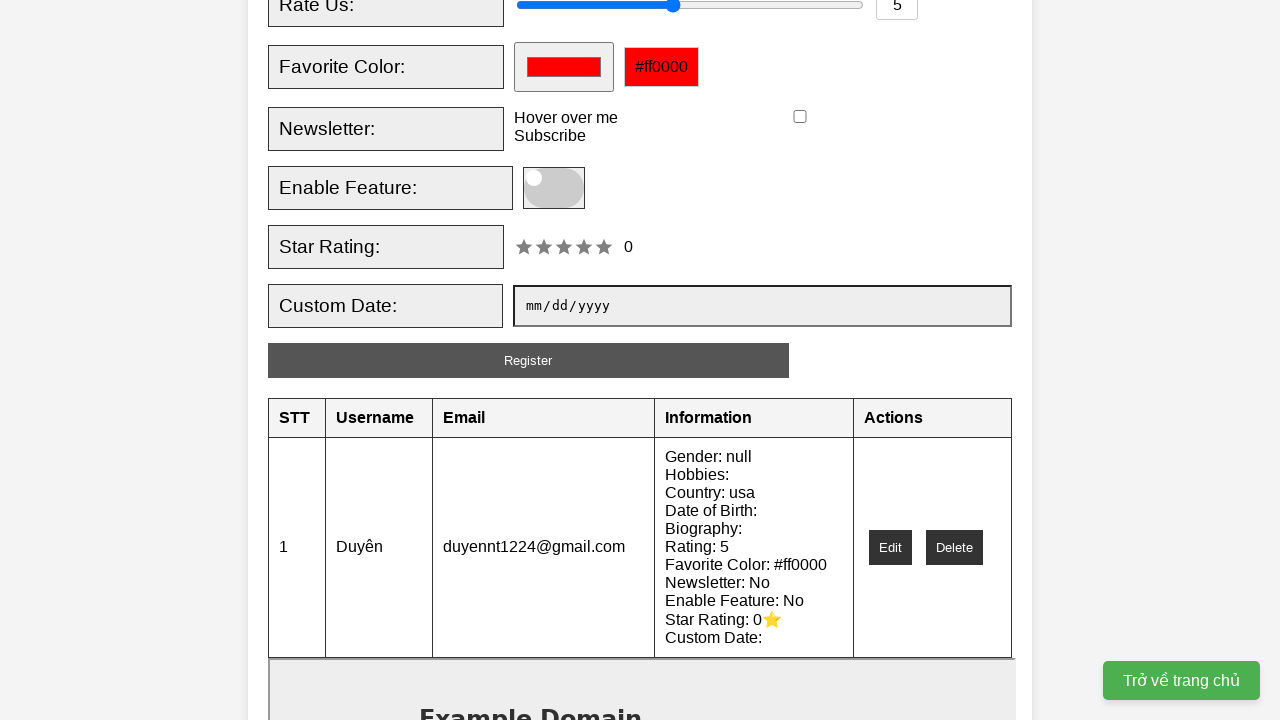

Verified username 'Duyên' appears in results table
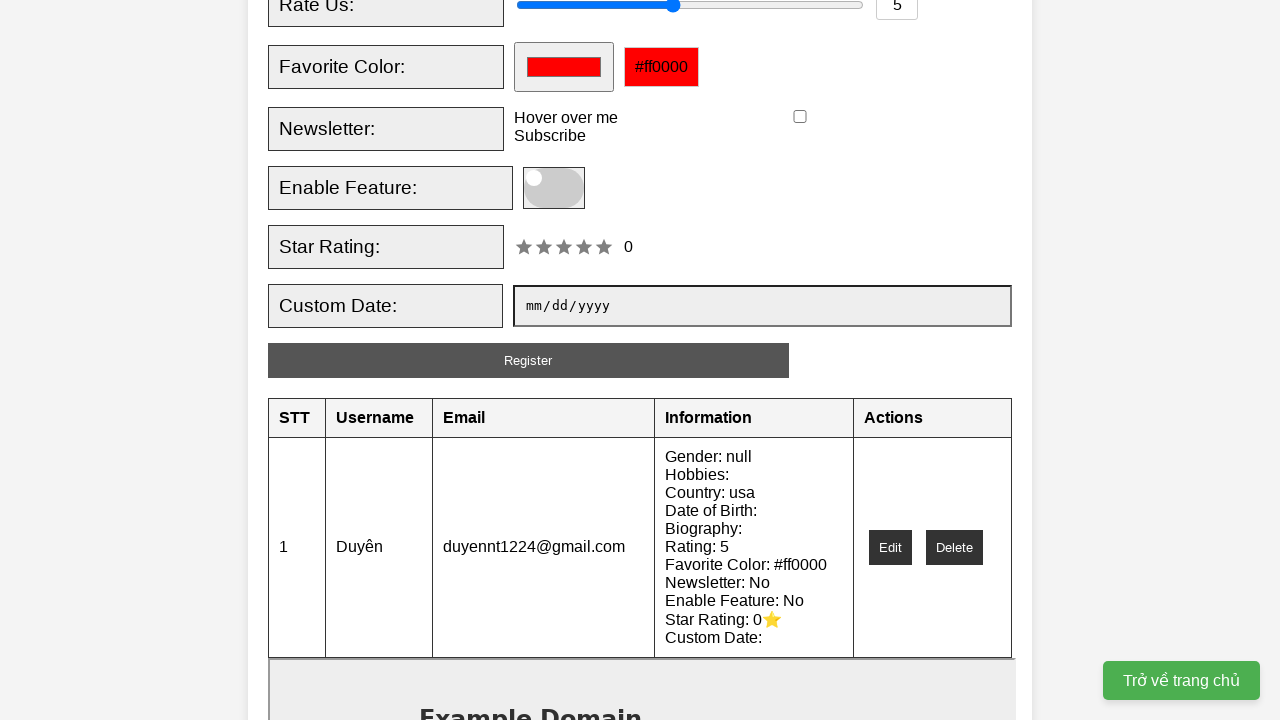

Verified email 'duyennt1224@gmail.com' appears in results table
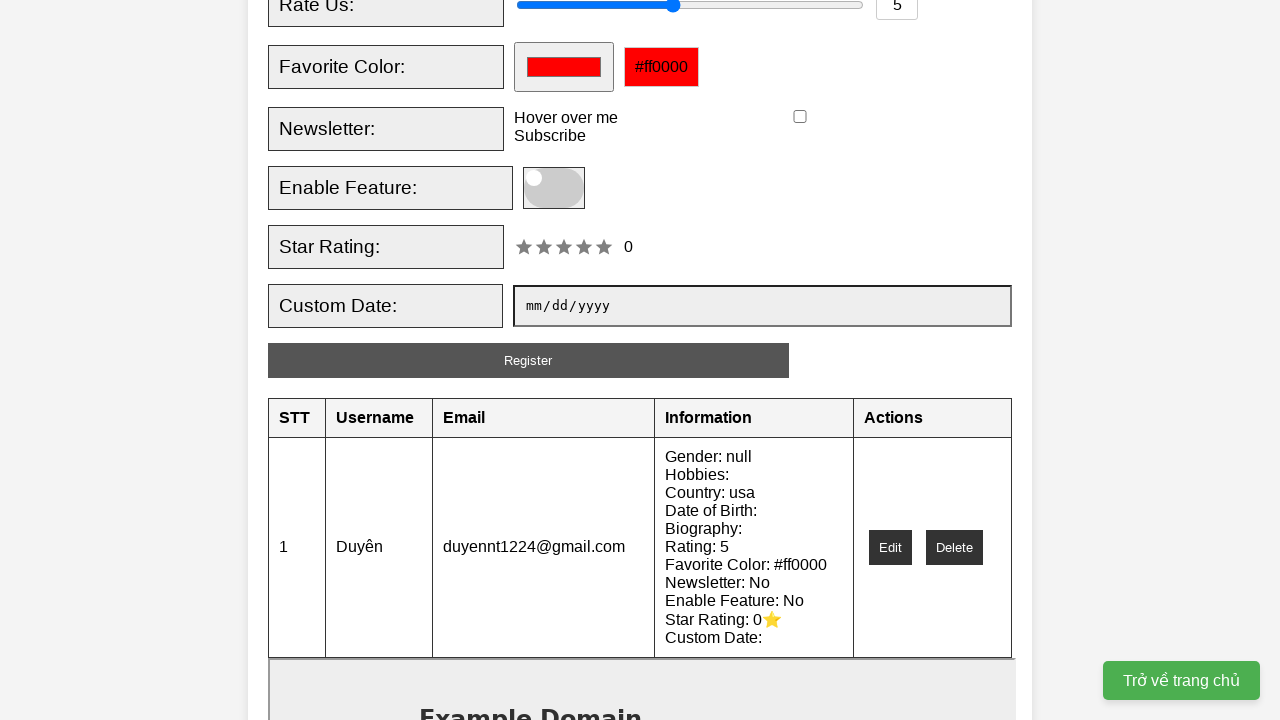

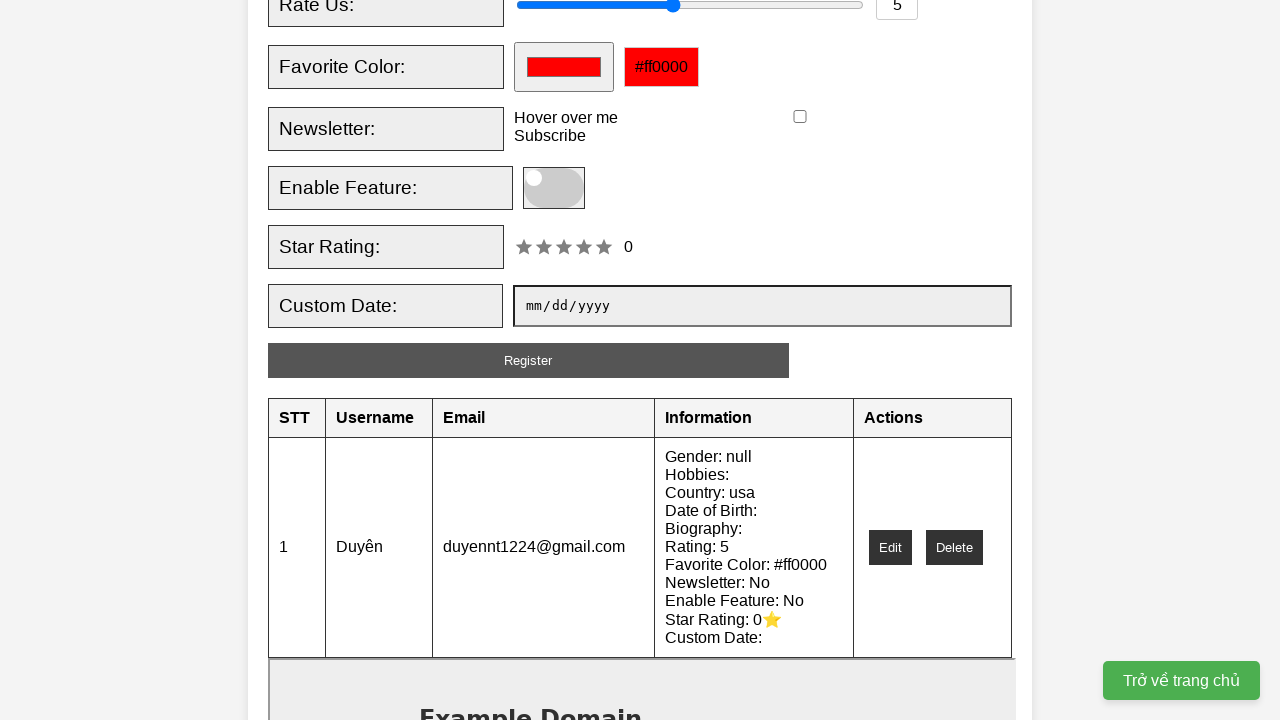